Navigates to login page and verifies that the password field is hidden by default

Starting URL: https://vytrack.com/

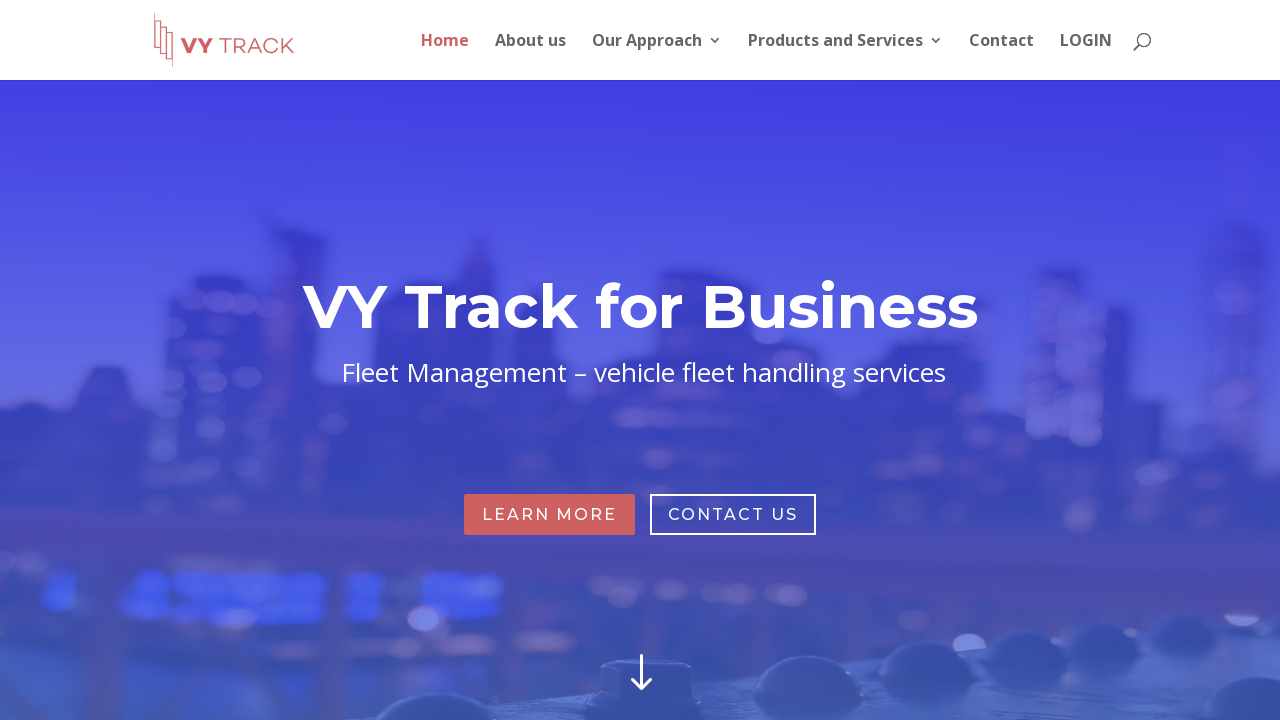

Clicked LOGIN link to navigate to login page at (1086, 56) on (//a[text()='LOGIN'])[1]
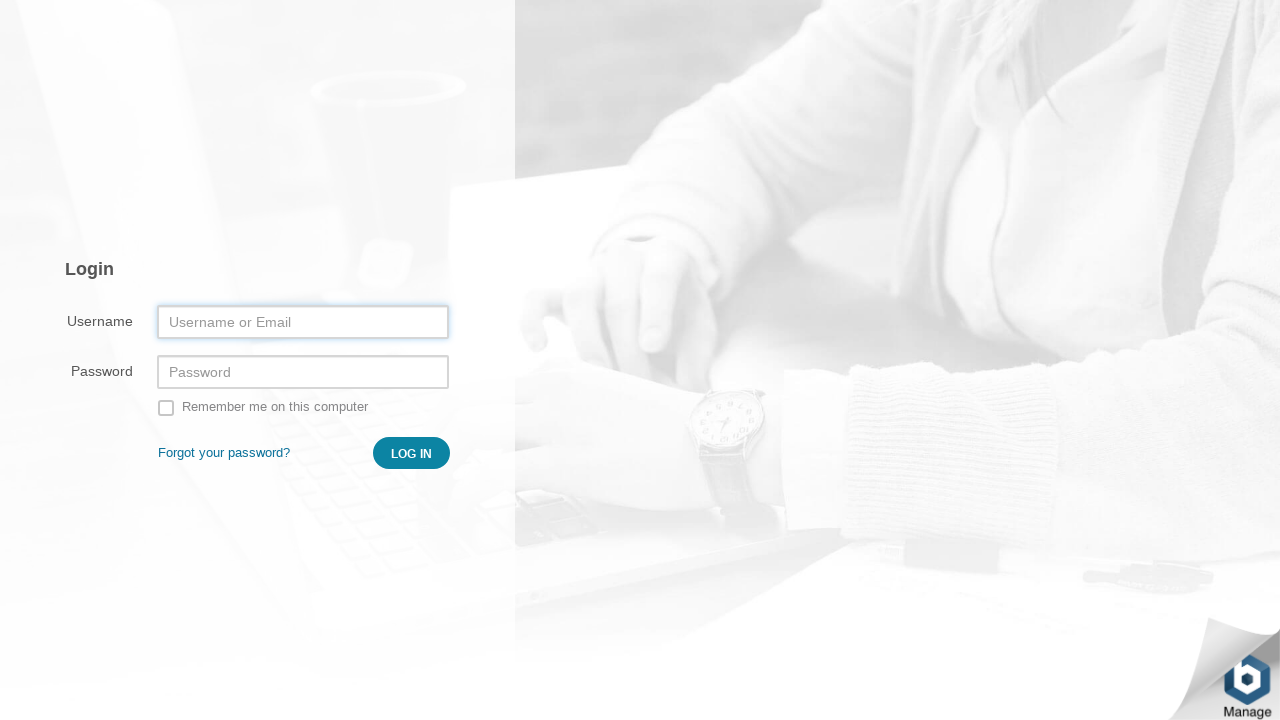

Filled username field with 'user1' on #prependedInput
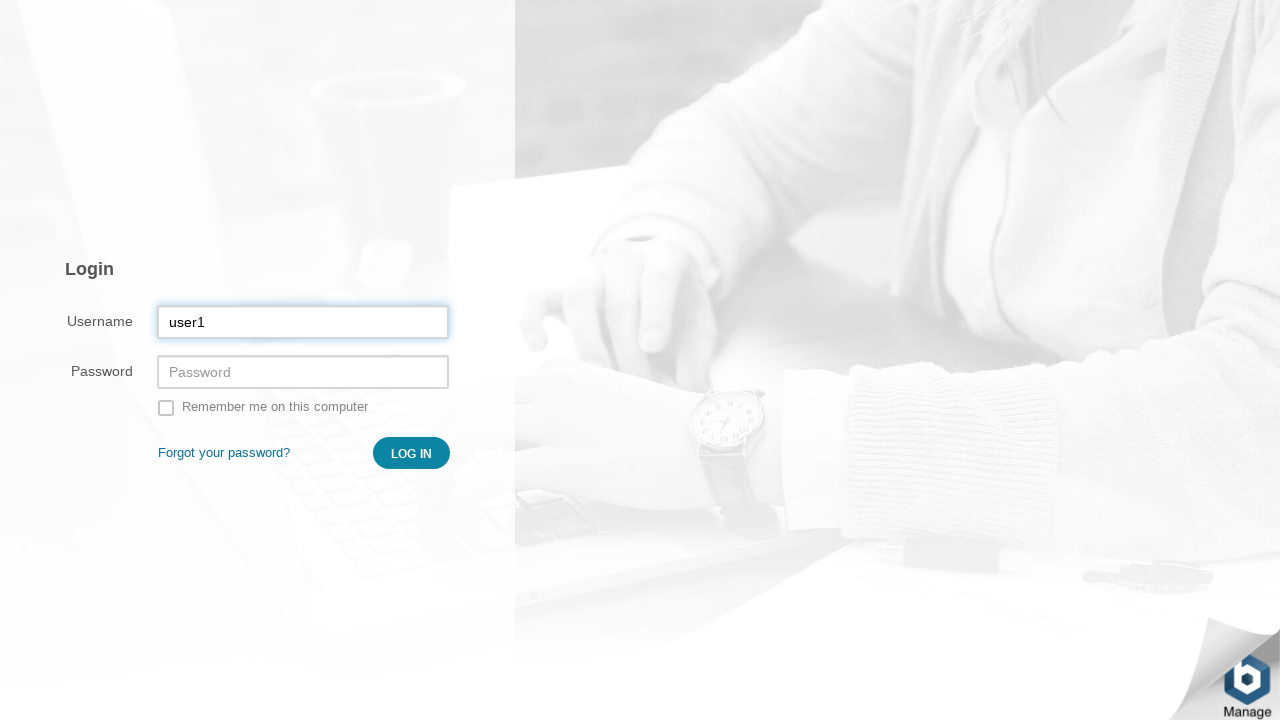

Located password field element
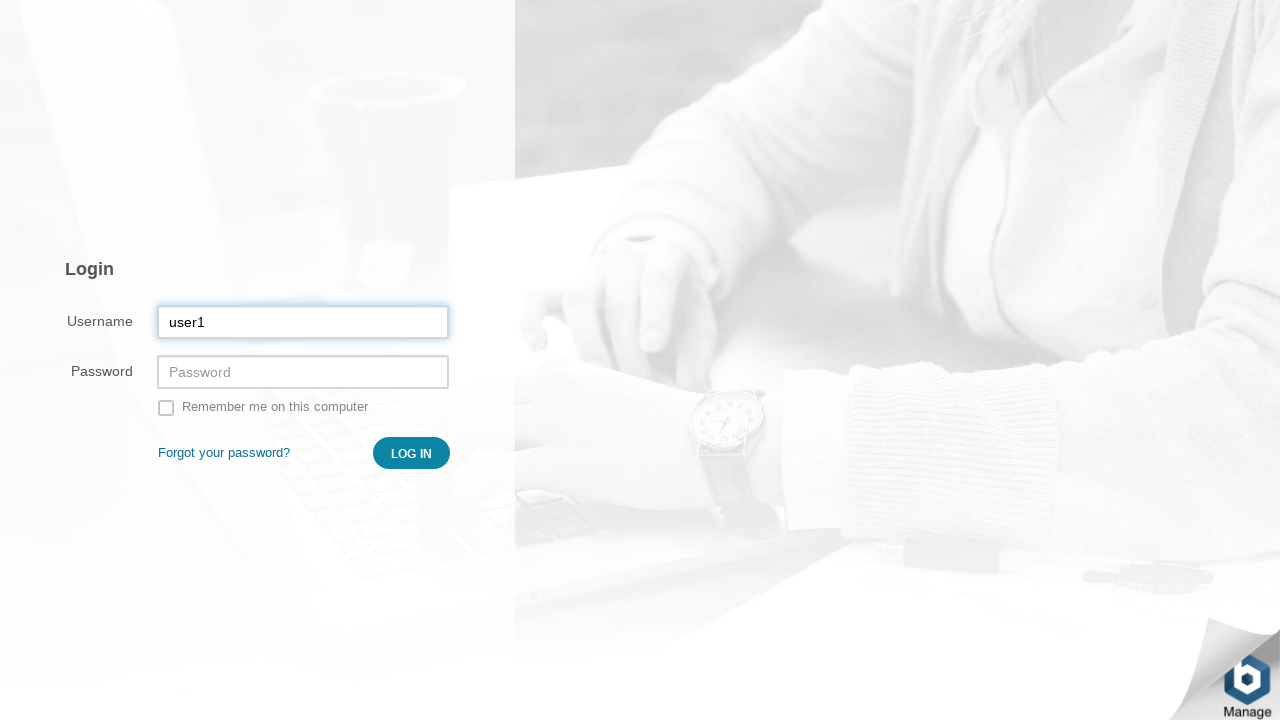

Retrieved password field type attribute
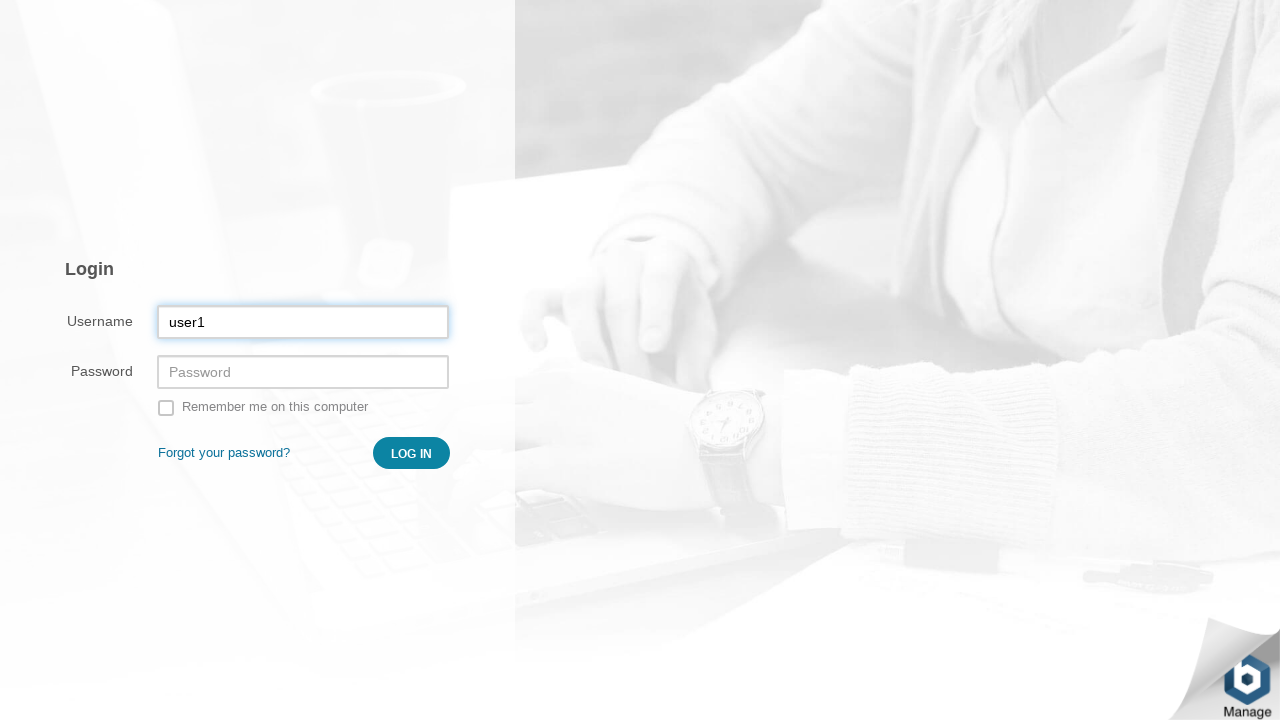

Verified that password field type is 'password' (hidden by default)
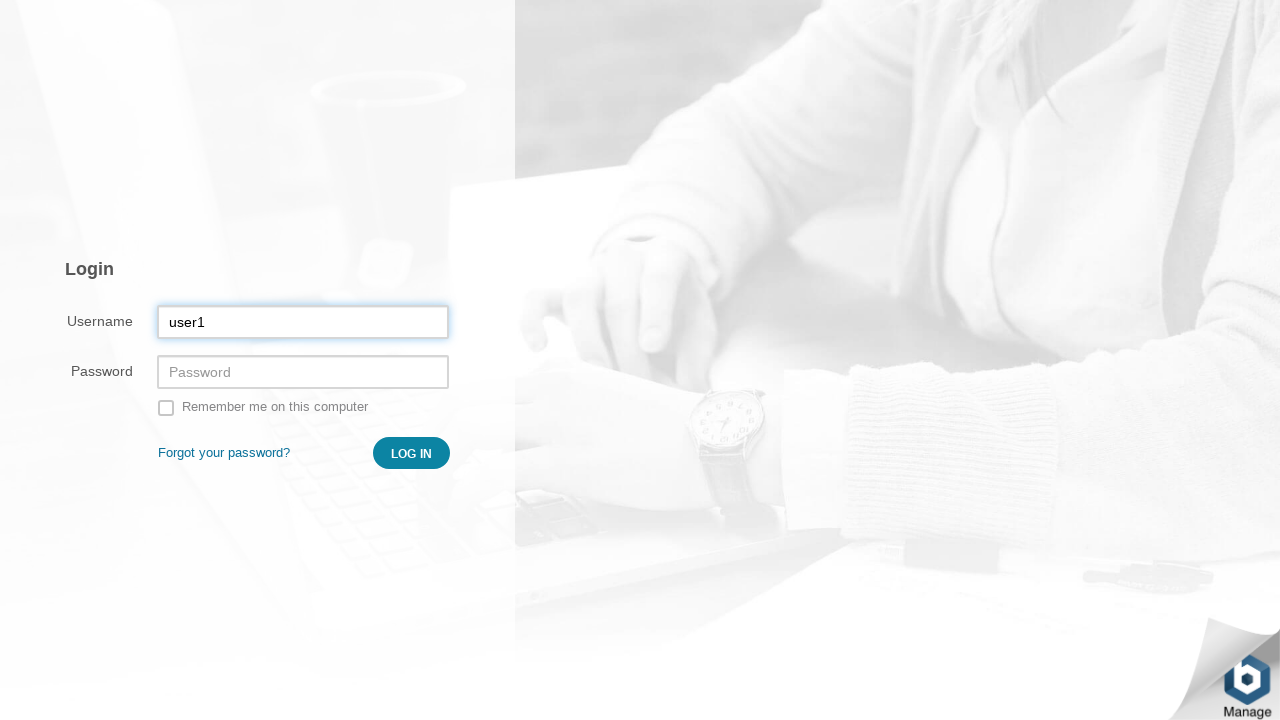

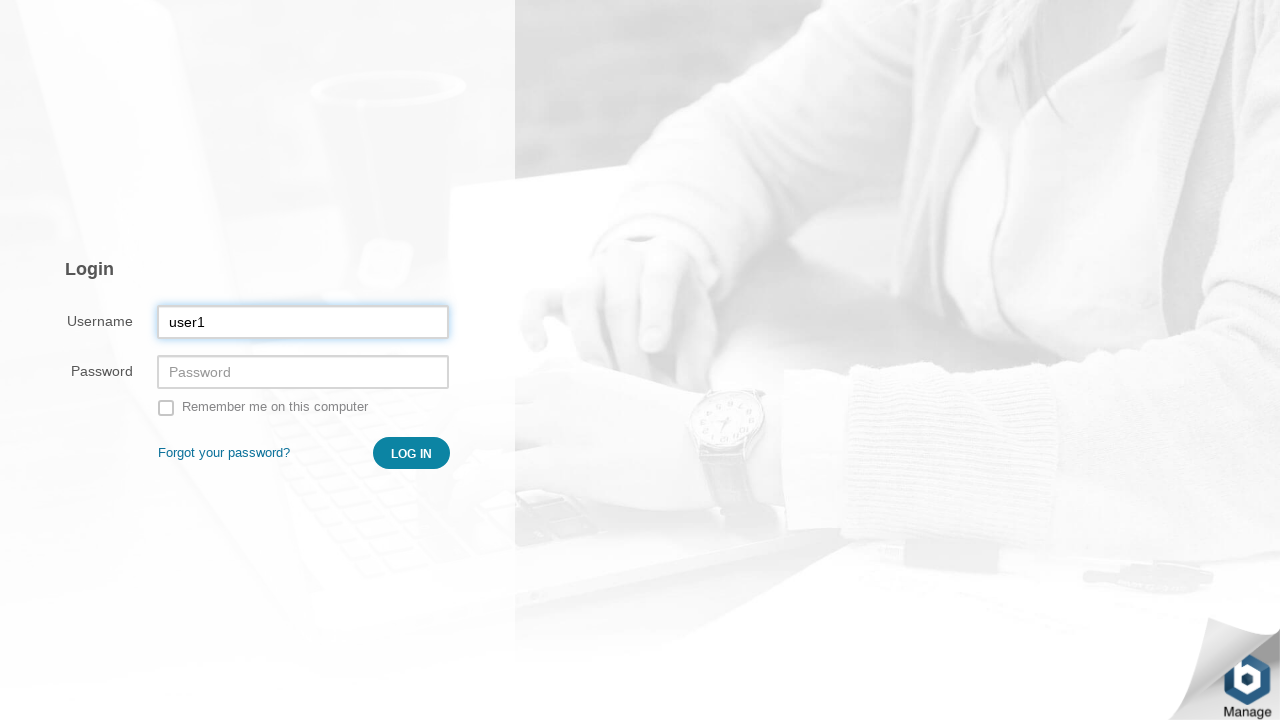